Tests mouse hover functionality by hovering over menu items to reveal submenus

Starting URL: https://demoqa.com/menu/

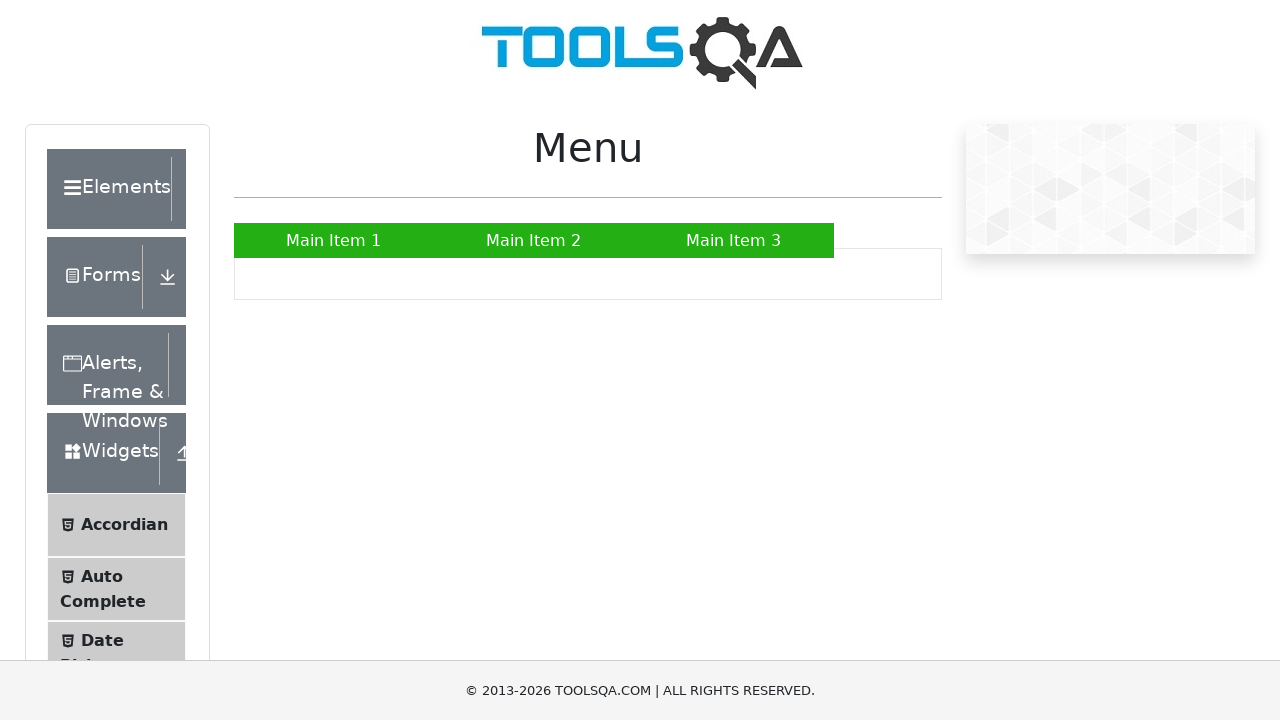

Main Item 2 menu element loaded
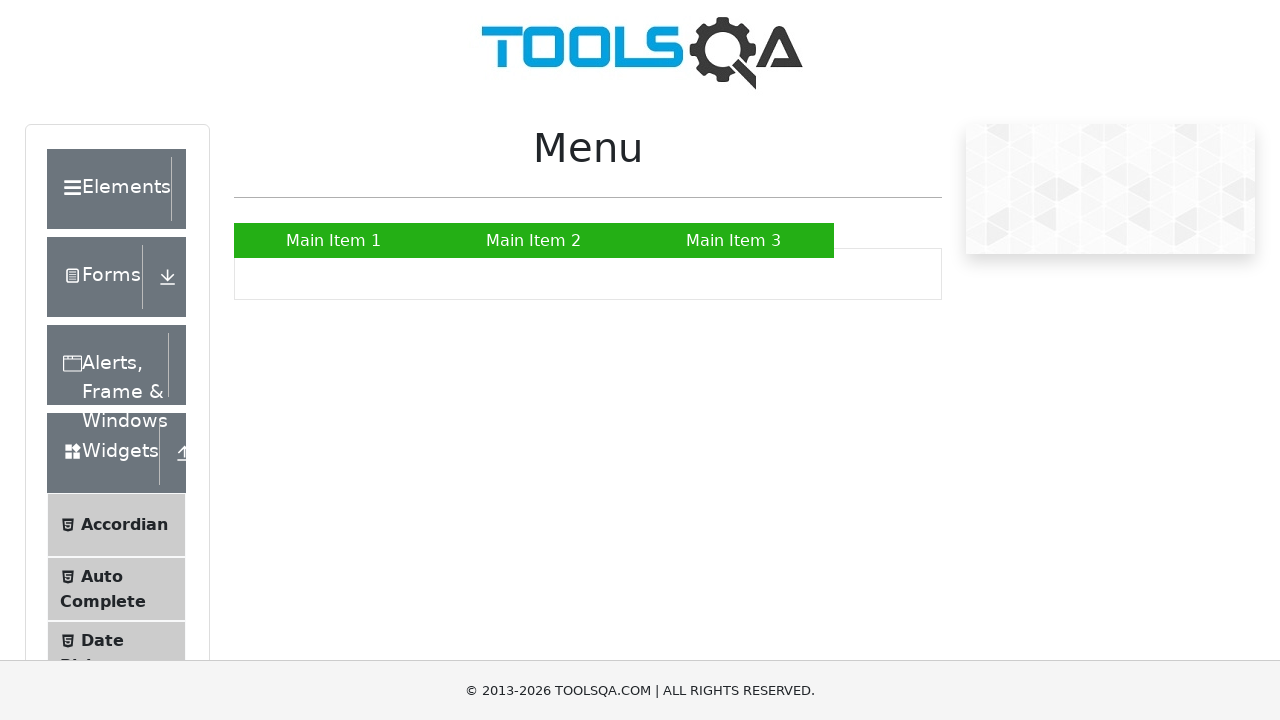

Hovered over Main Item 2 menu item at (534, 240) on text=Main Item 2
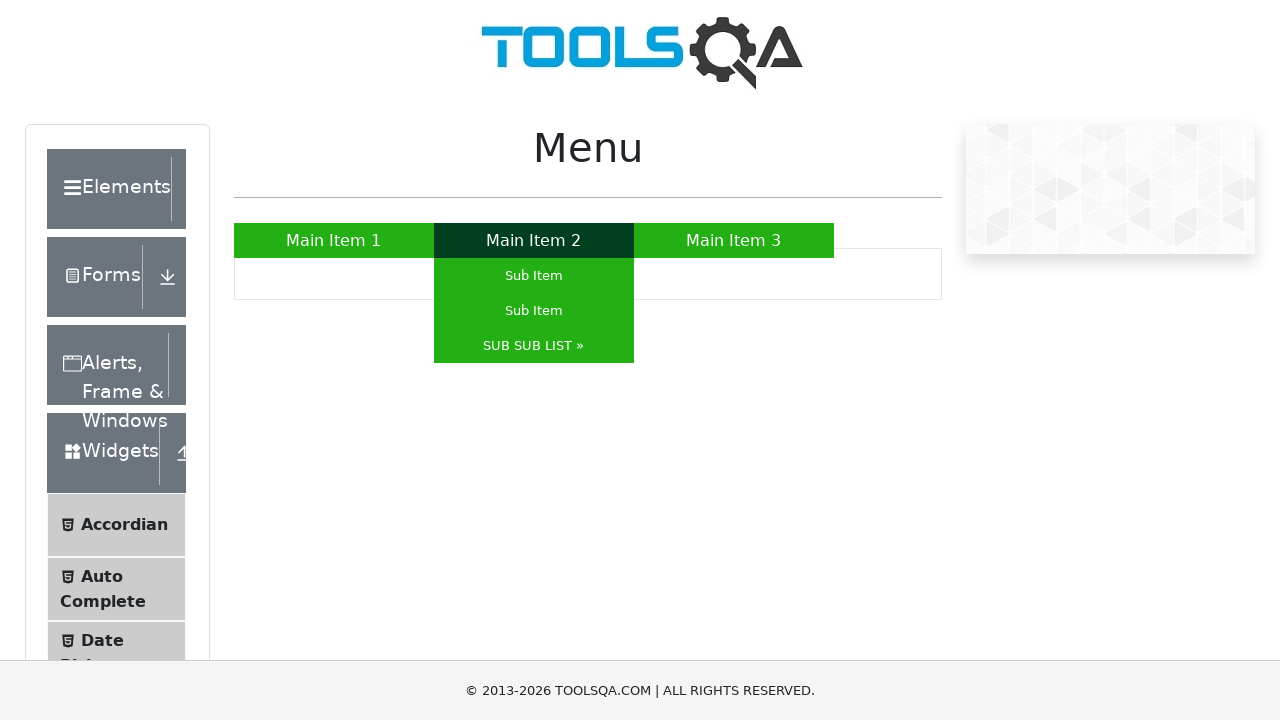

Submenu SUB SUB LIST appeared after hover
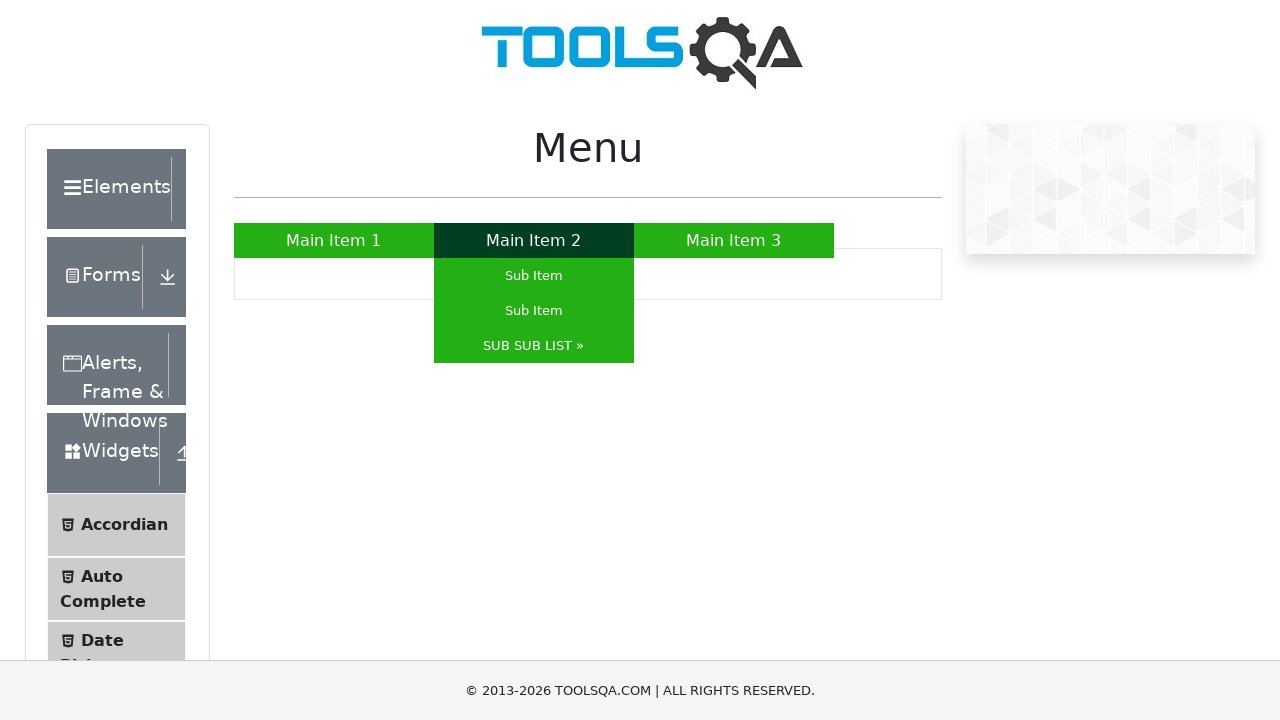

Hovered over SUB SUB LIST submenu item to reveal nested menu at (534, 346) on text=SUB SUB LIST »
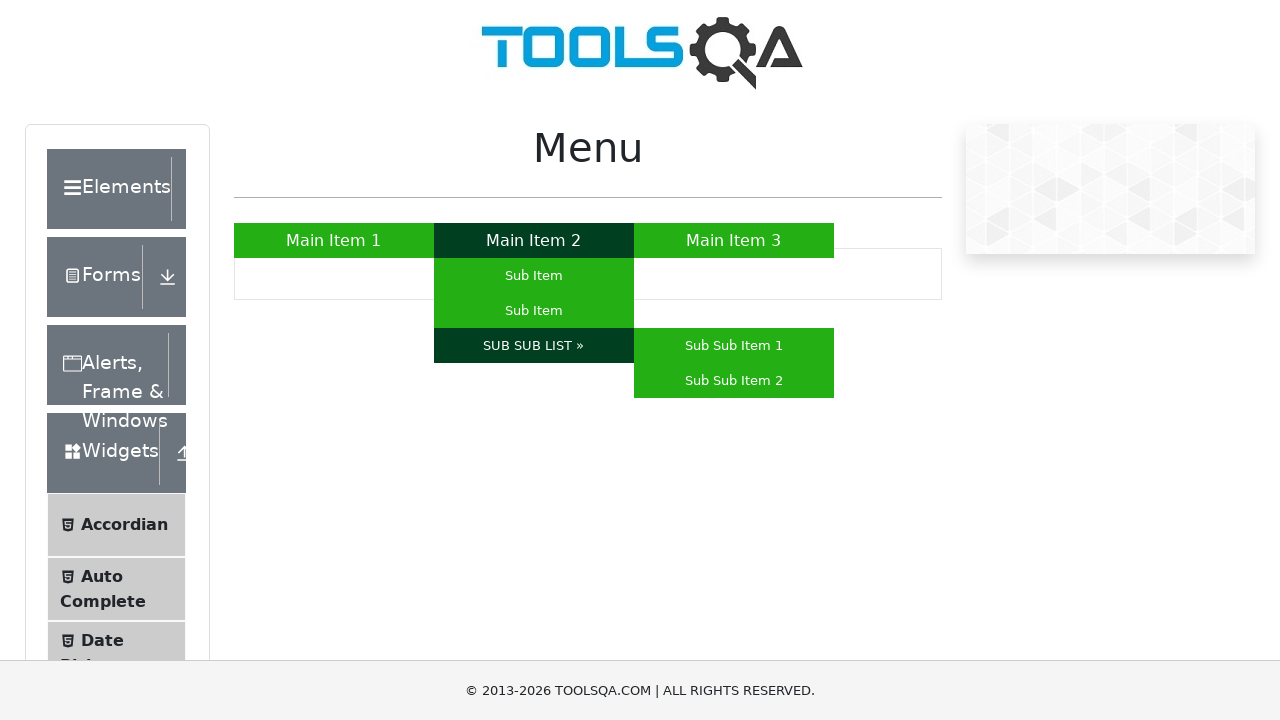

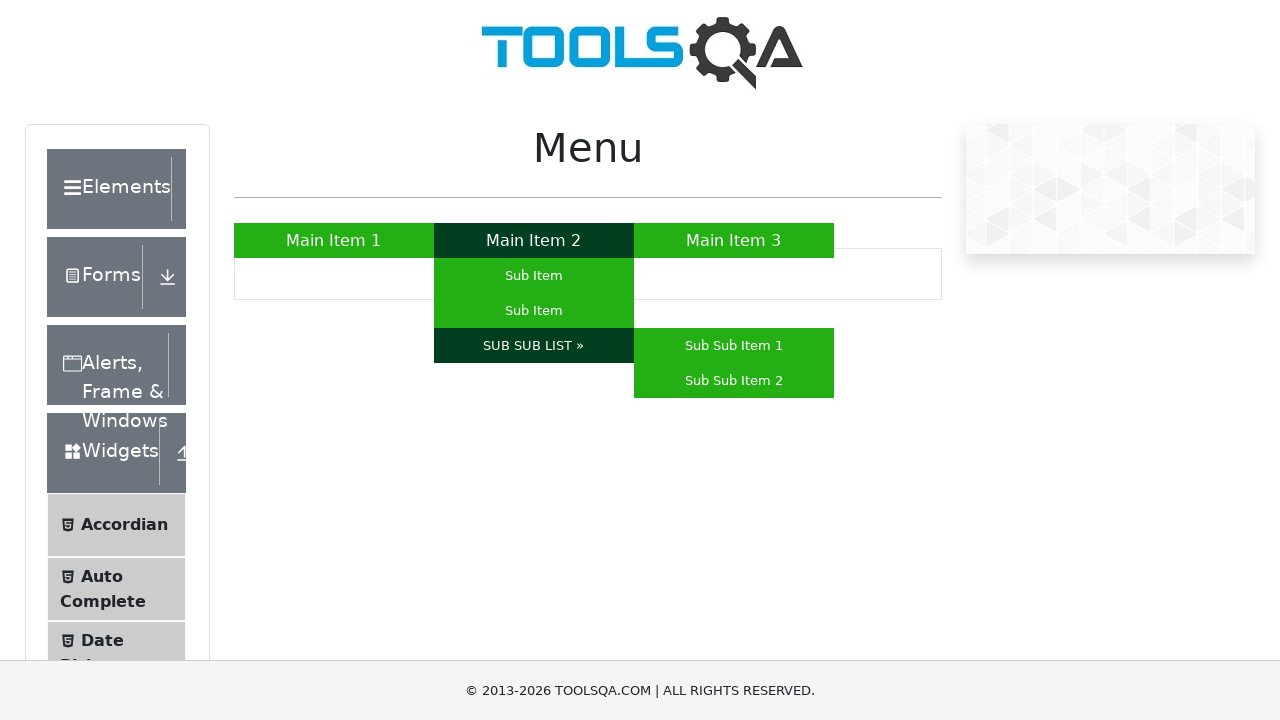